Tests the Playwright website by navigating to the homepage, clicking the "Get started" link, and verifying the page title contains "Playwright"

Starting URL: https://playwright.dev

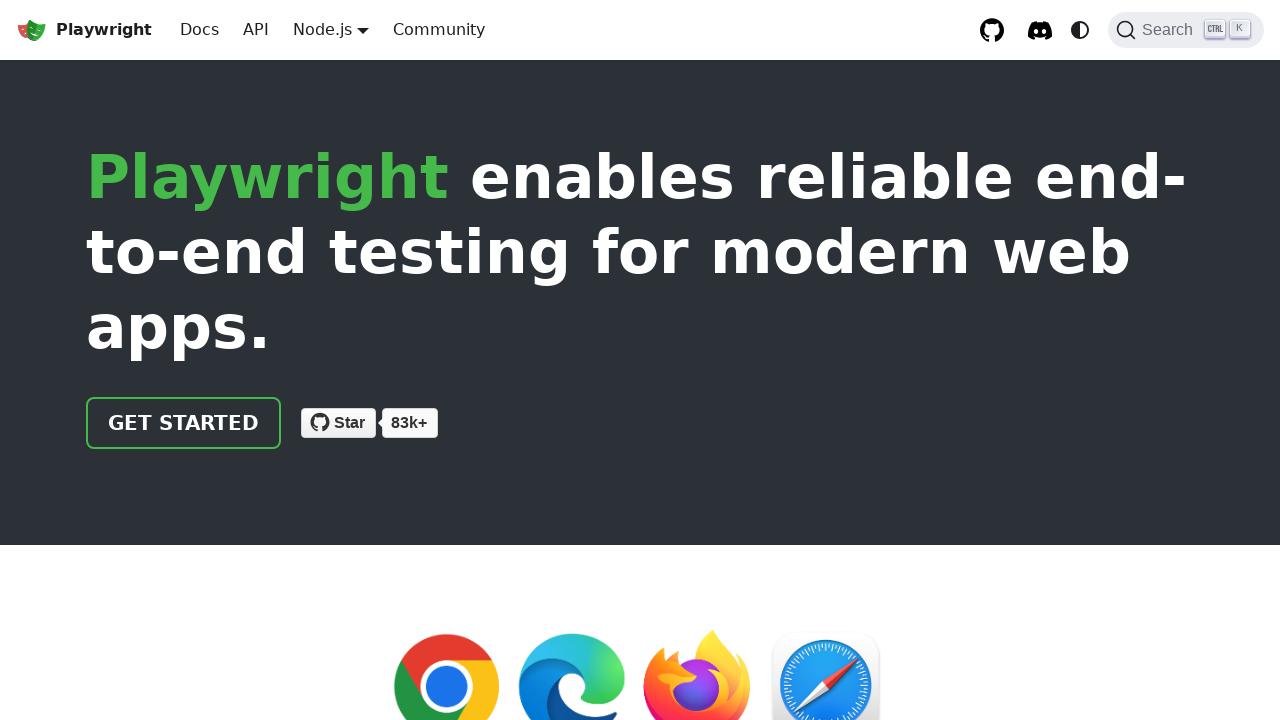

Clicked the 'Get started' link at (184, 423) on internal:role=link[name="Get started"i]
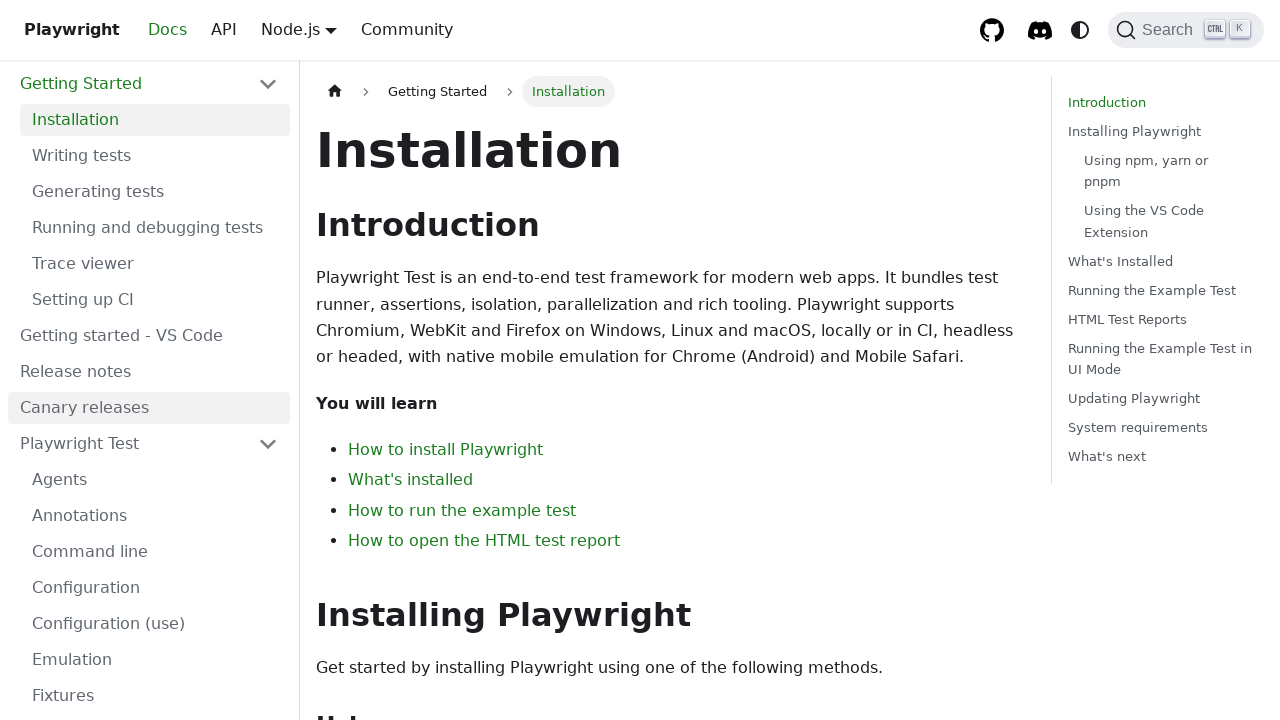

Verified page title contains 'Playwright'
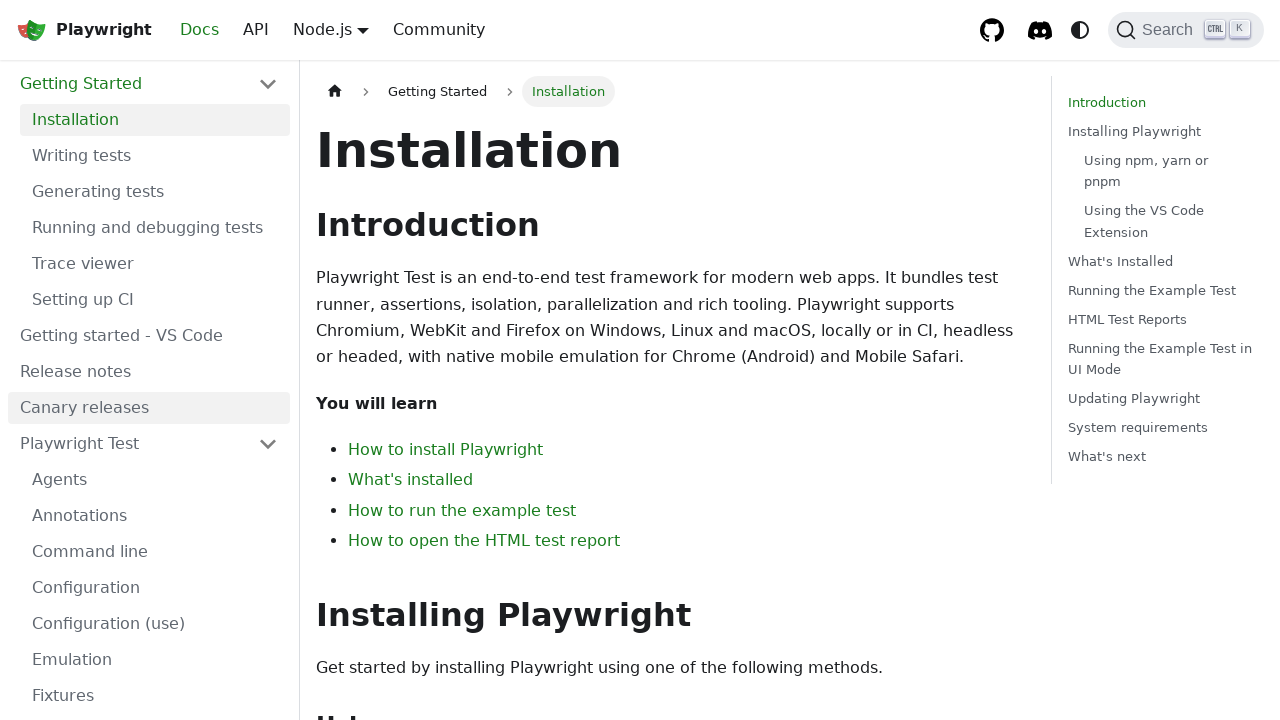

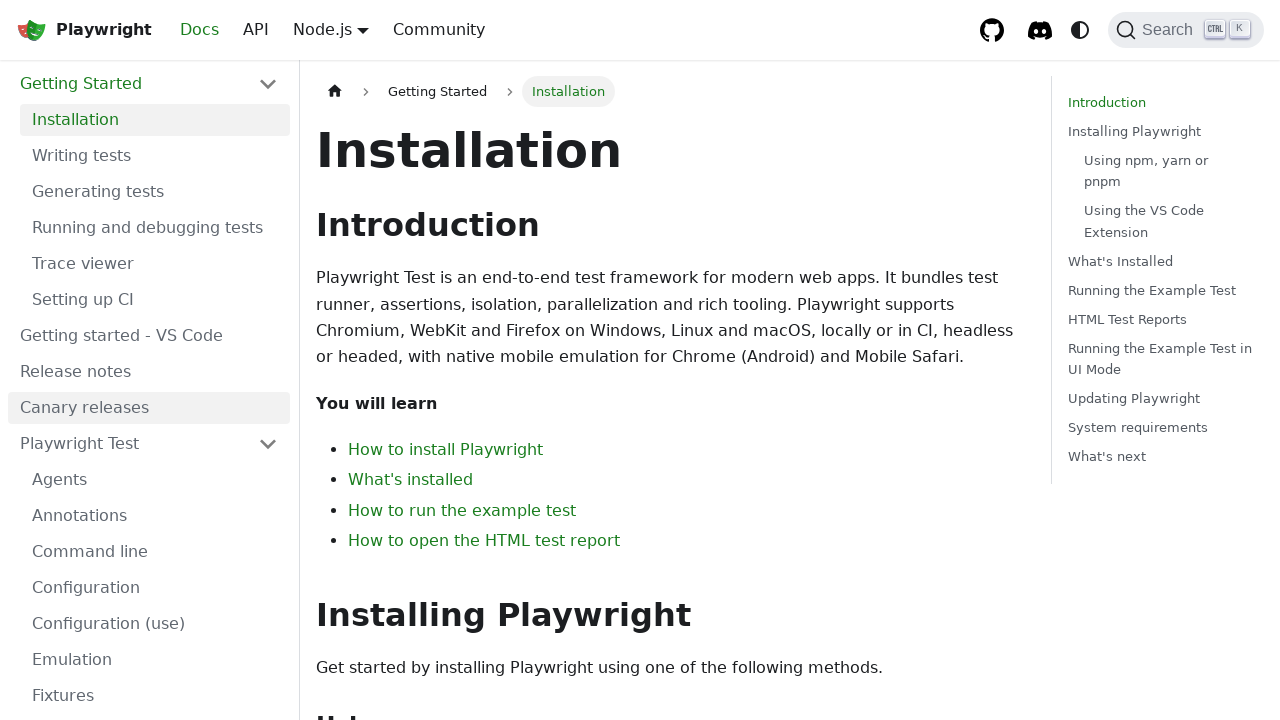